Tests a practice form by filling in personal information including first name, last name, email, mobile number, and selecting a hobby checkbox.

Starting URL: https://demoqa.com/automation-practice-form

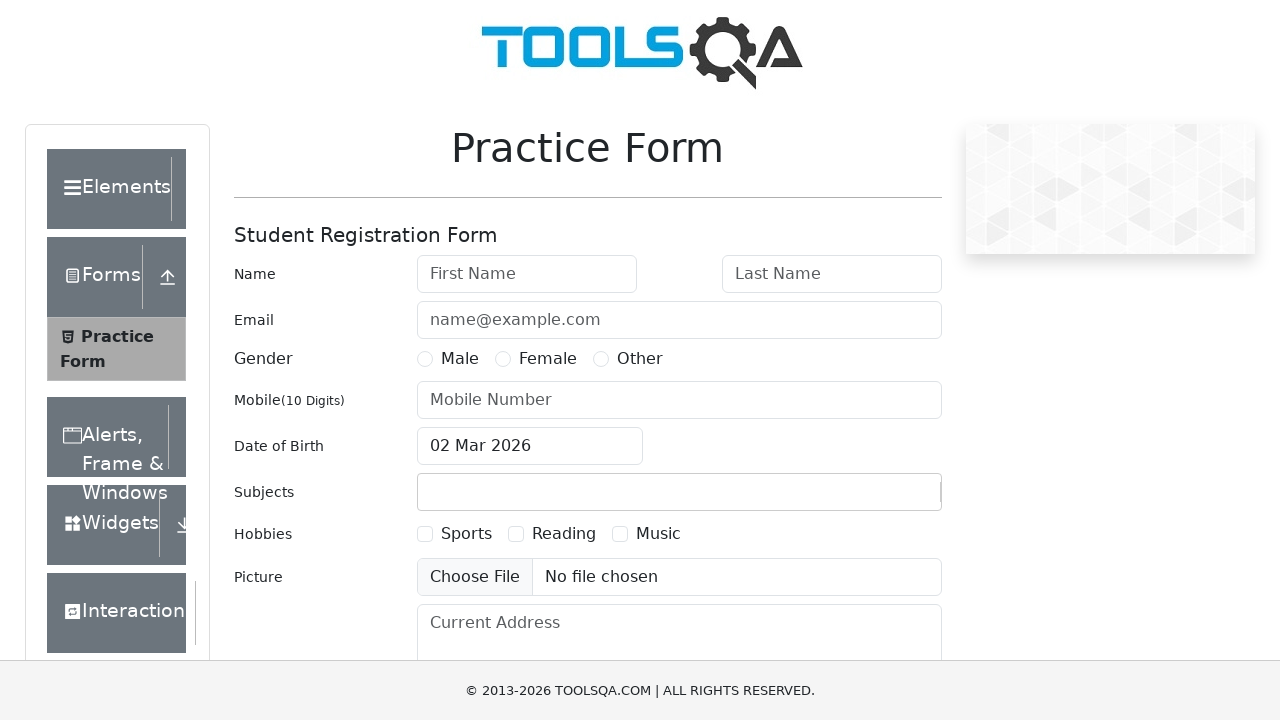

Filled first name field with 'Marcus' on #firstName
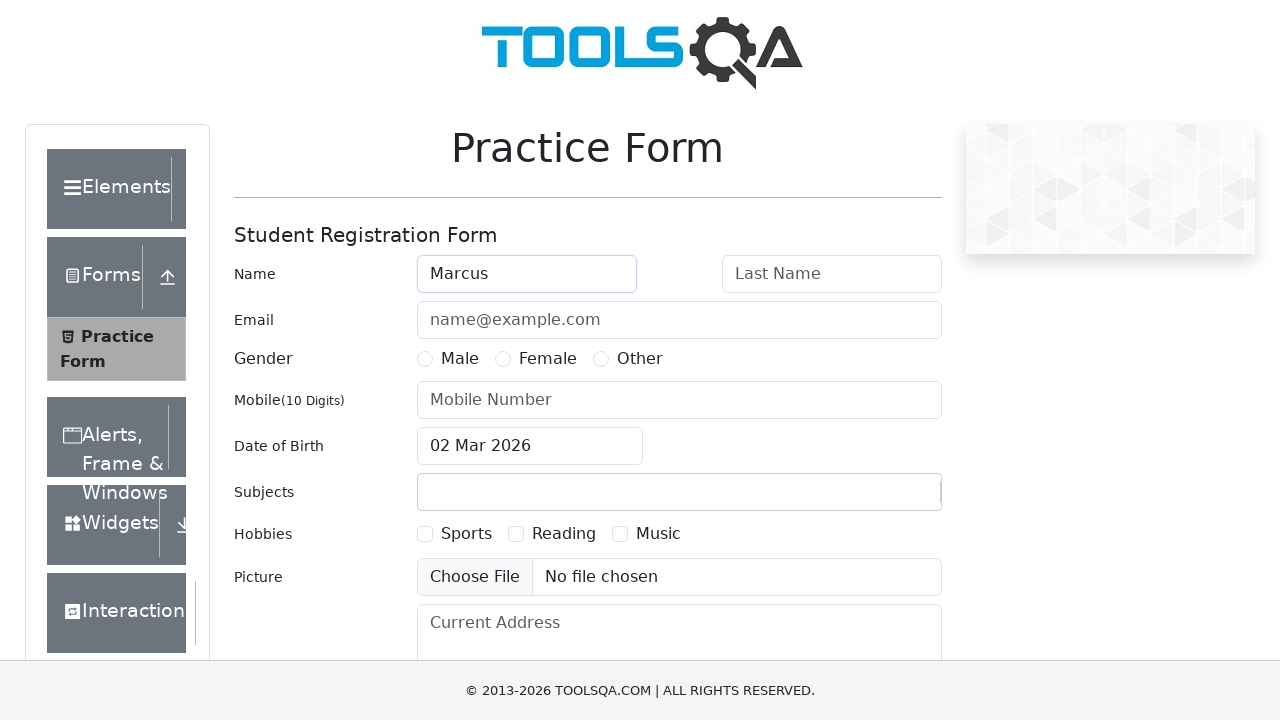

Filled last name field with 'Thompson' on #lastName
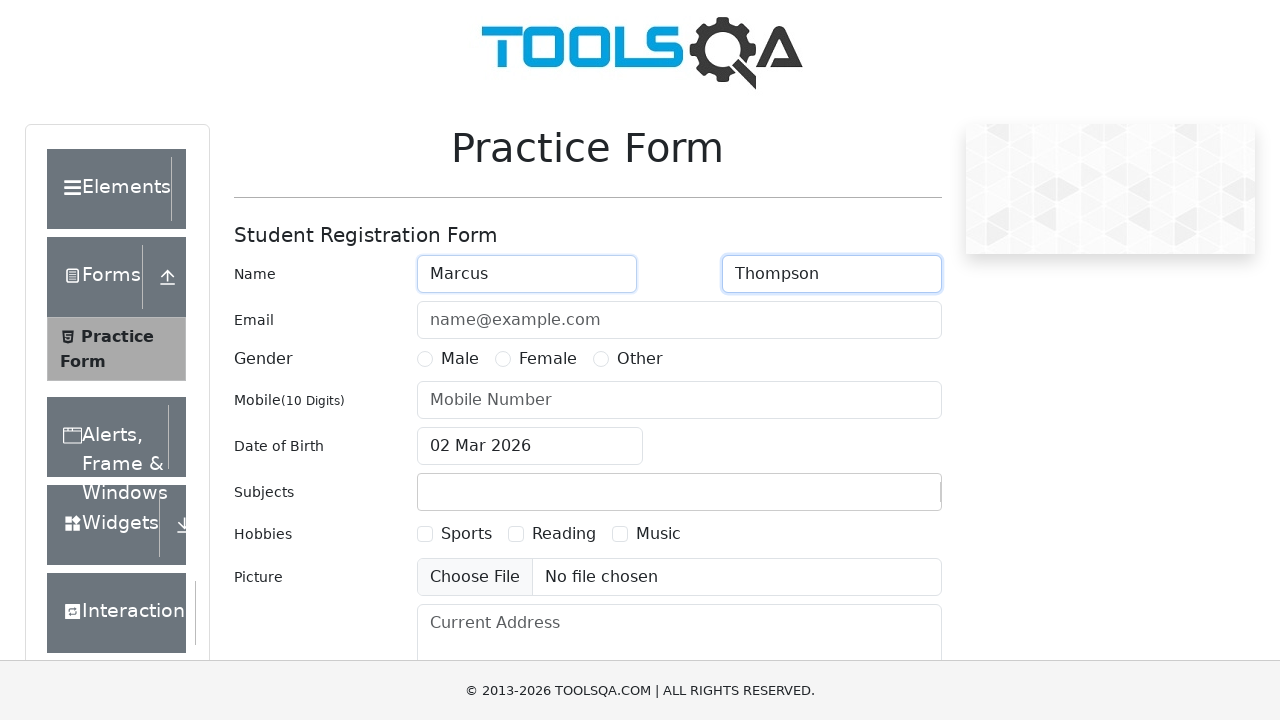

Filled email field with 'marcus.thompson@example.com' on #userEmail
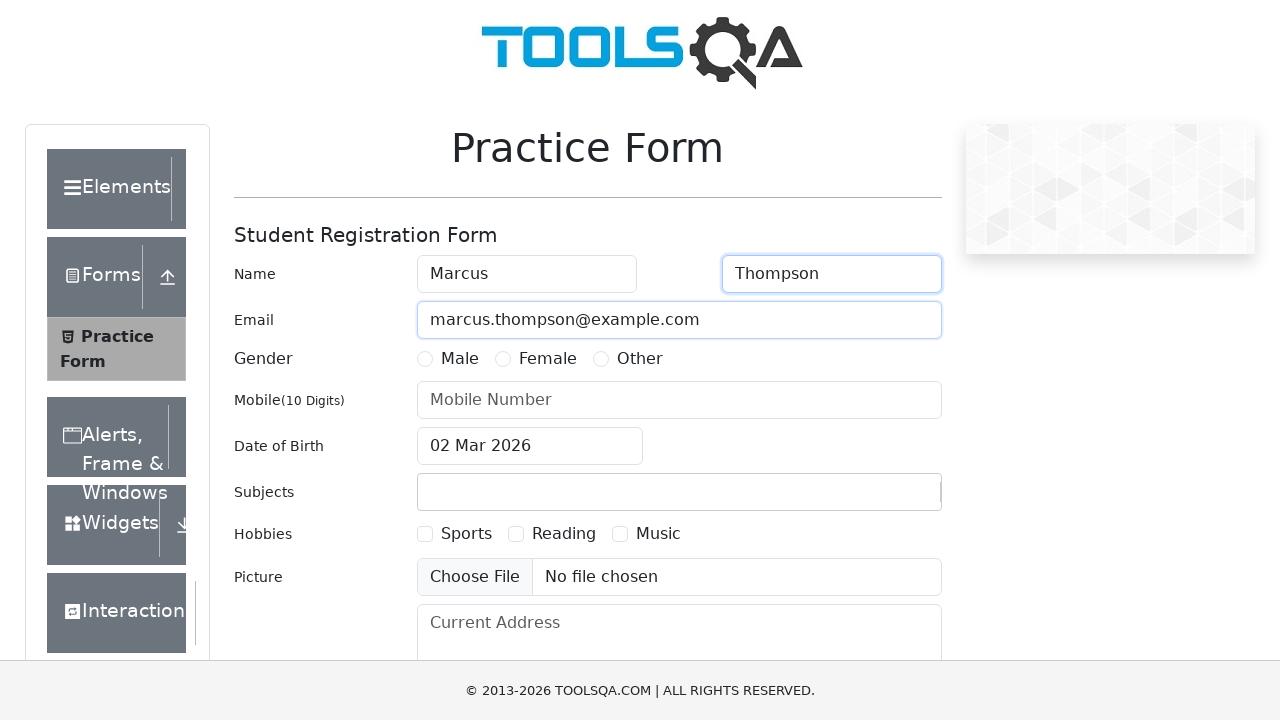

Filled mobile number field with '9876543210' on #userNumber
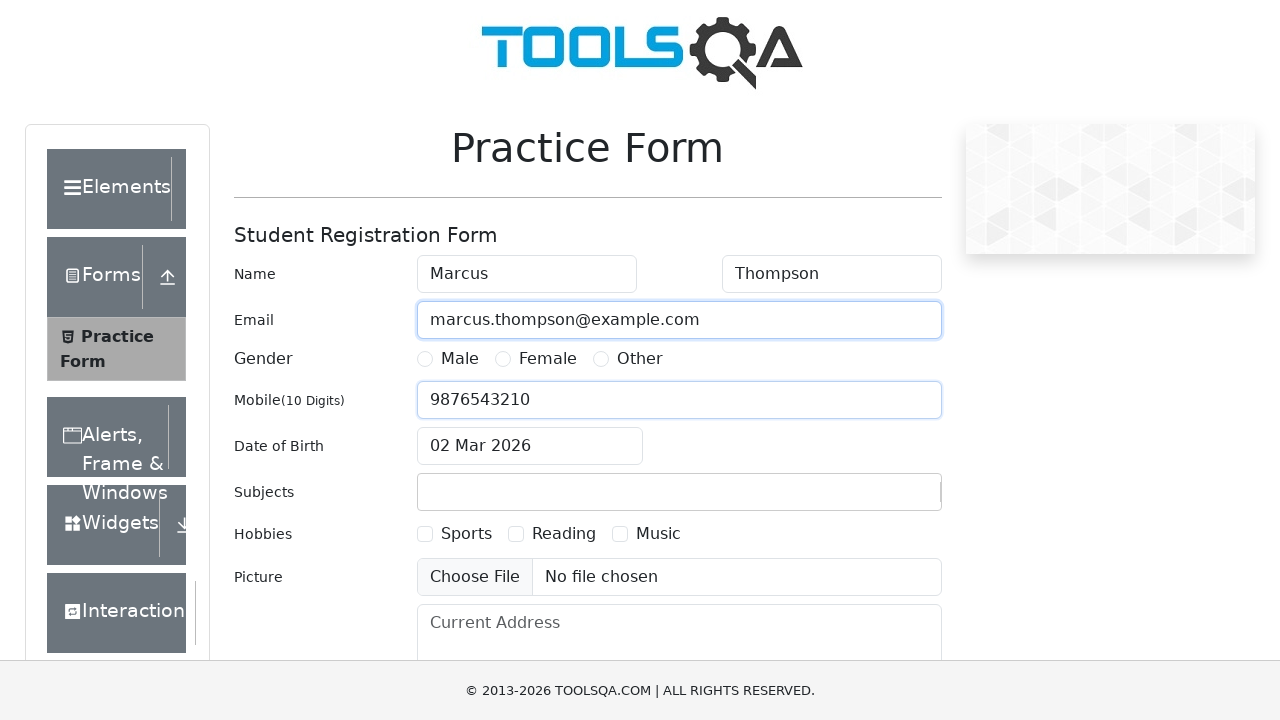

Selected Reading hobby checkbox at (564, 534) on label[for='hobbies-checkbox-2']
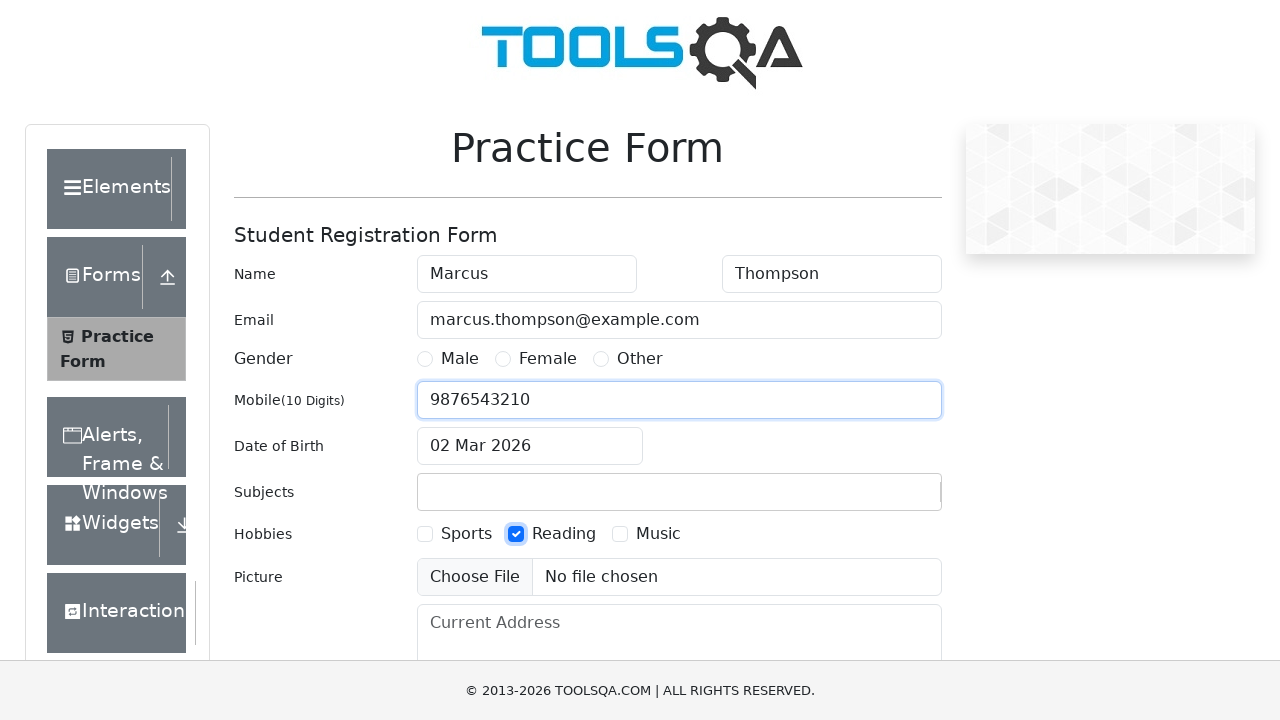

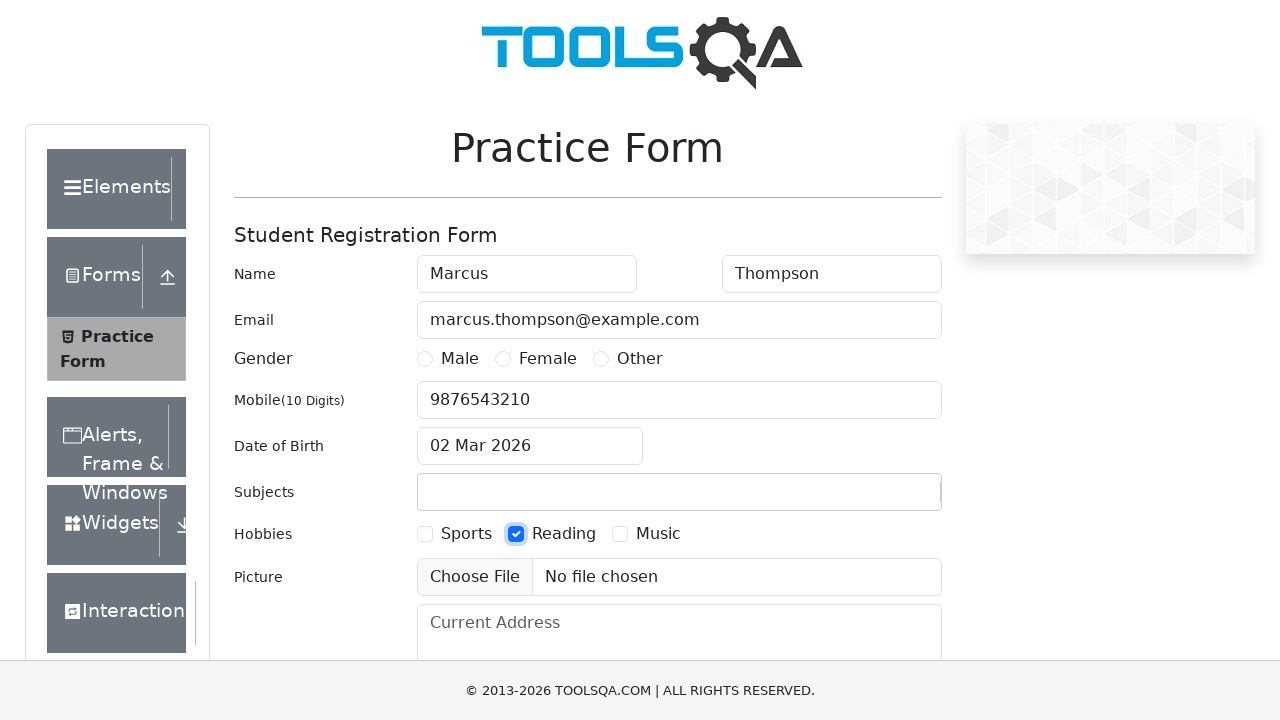